Navigates to an OpenCart demo store and verifies that the page title equals "Your Store" and the URL contains the expected domain.

Starting URL: https://naveenautomationlabs.com/opencart/

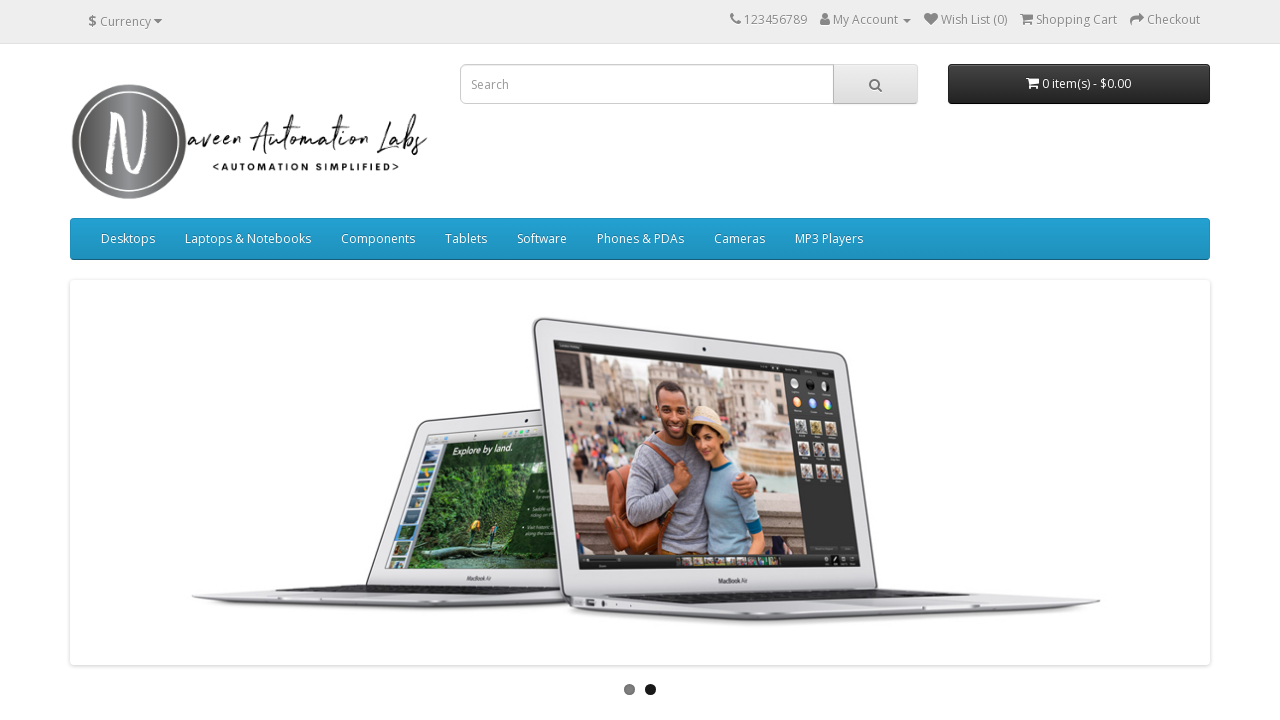

Waited for page to load (domcontentloaded state)
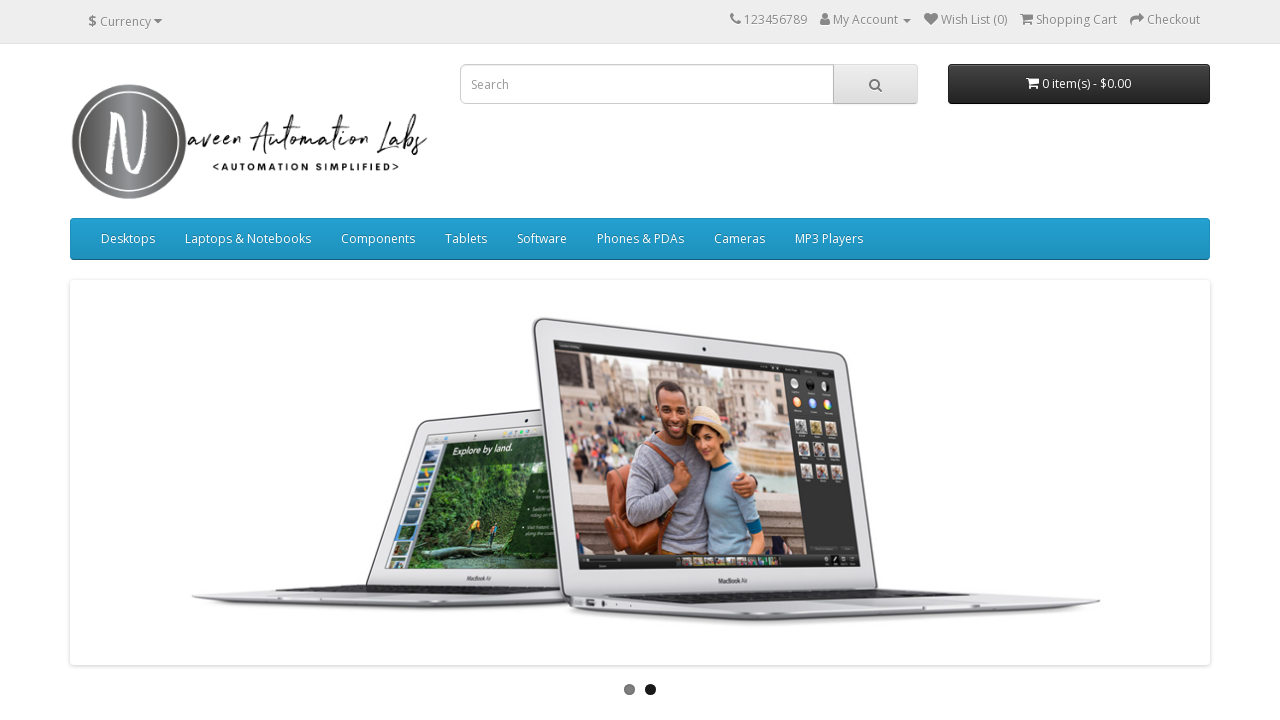

Retrieved page title: 'Your Store'
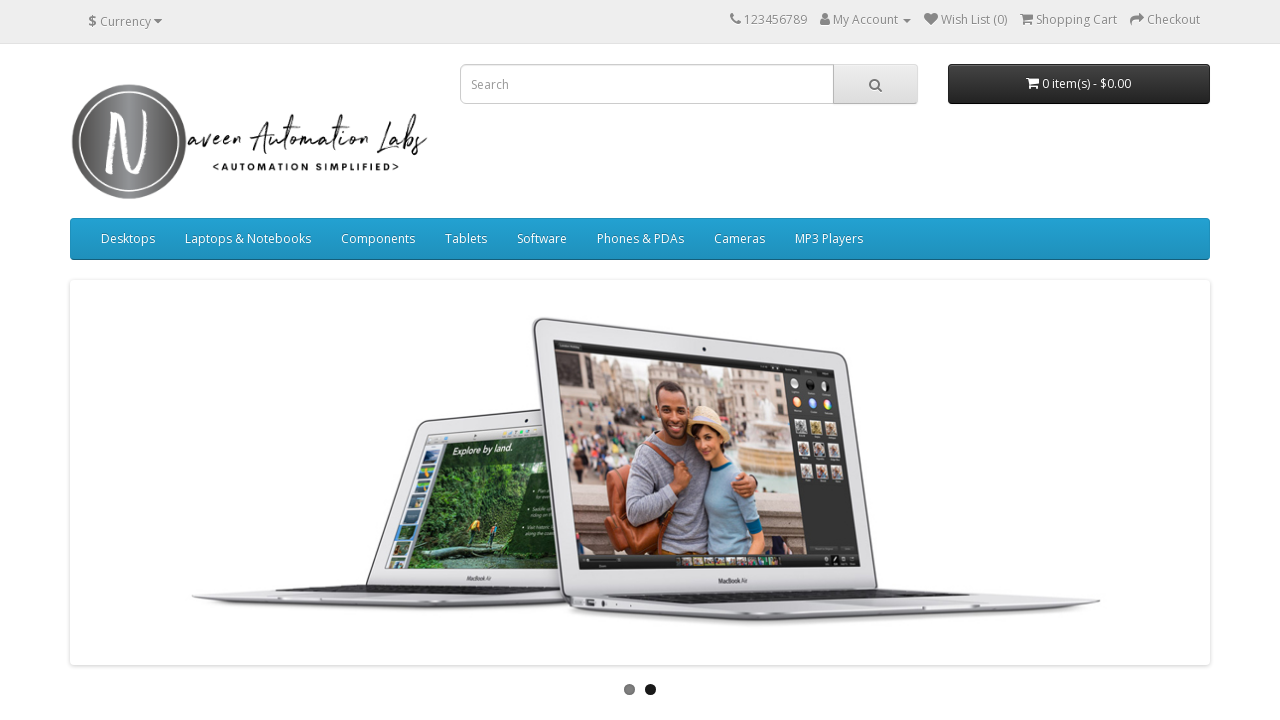

Page title verification passed - title equals 'Your Store'
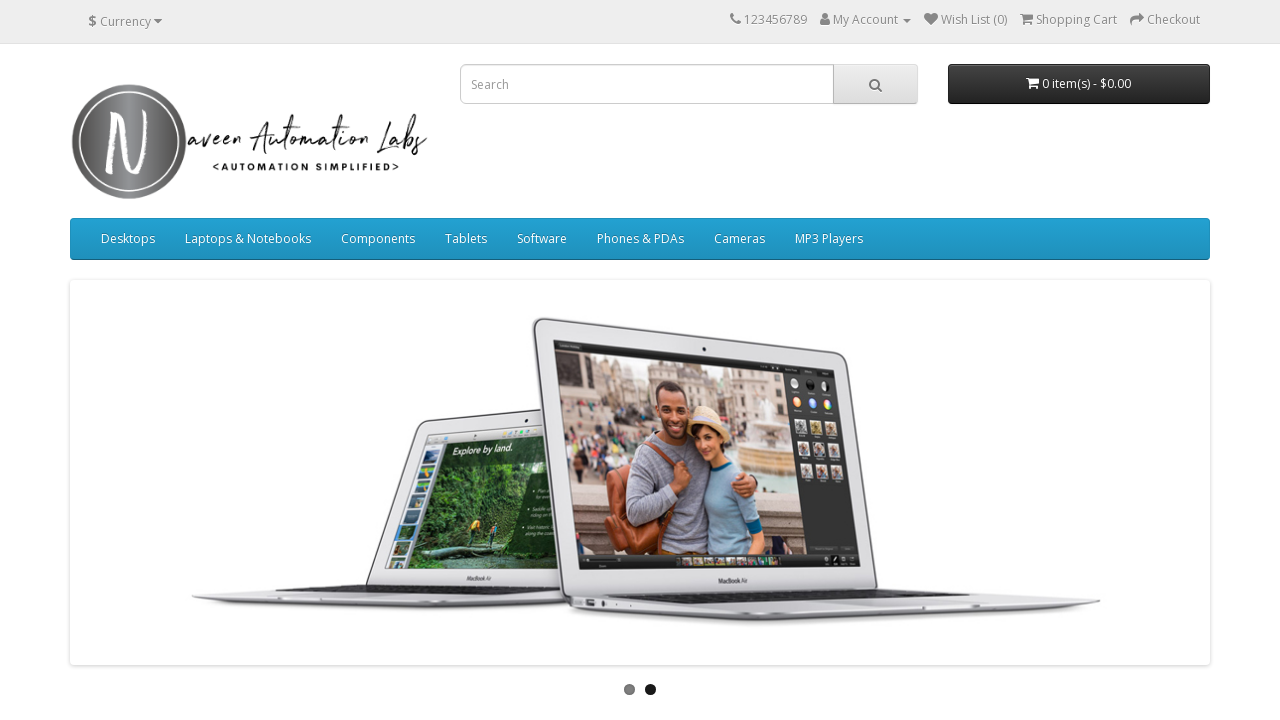

Retrieved current URL: 'https://naveenautomationlabs.com/opencart/'
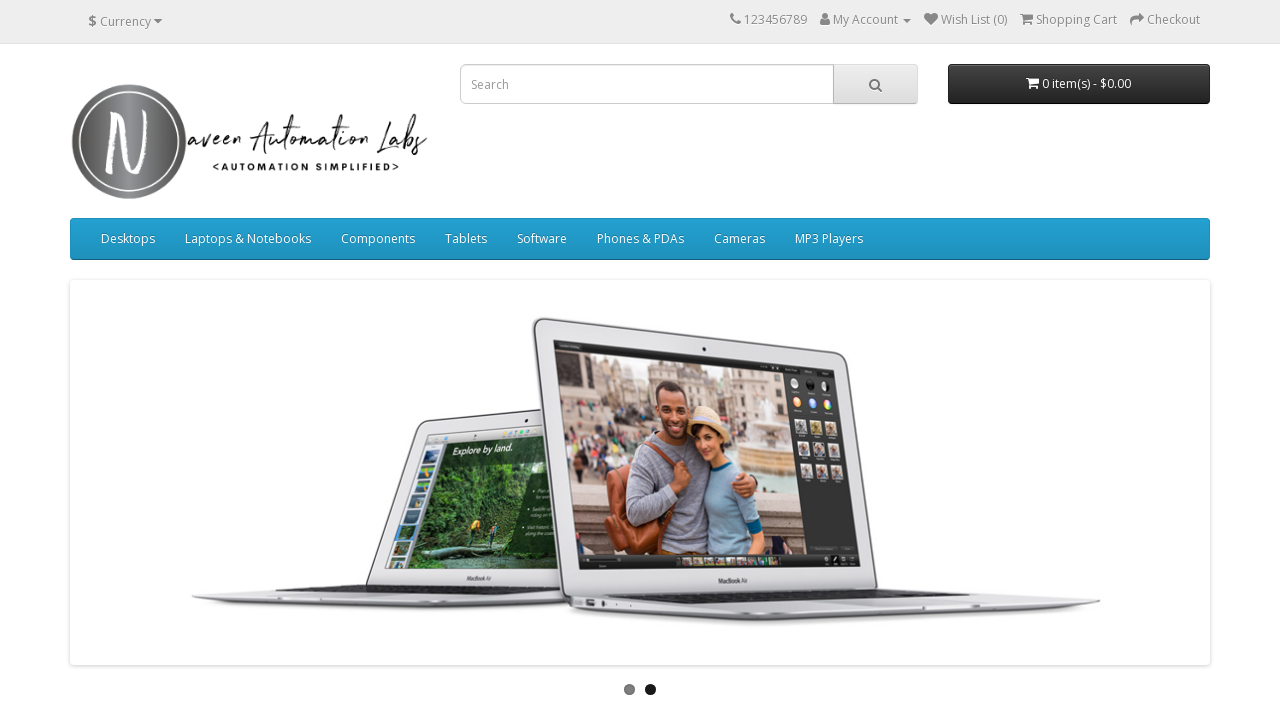

URL verification passed - URL contains 'naveenautomationlabs' domain
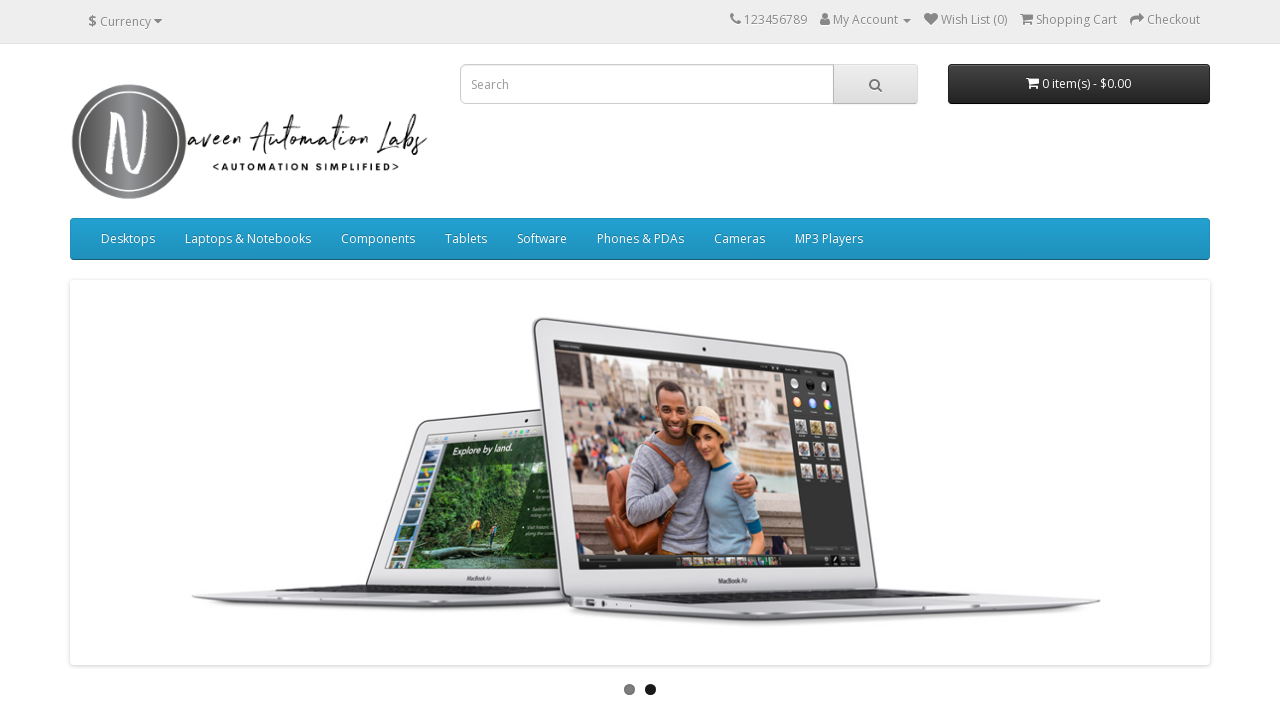

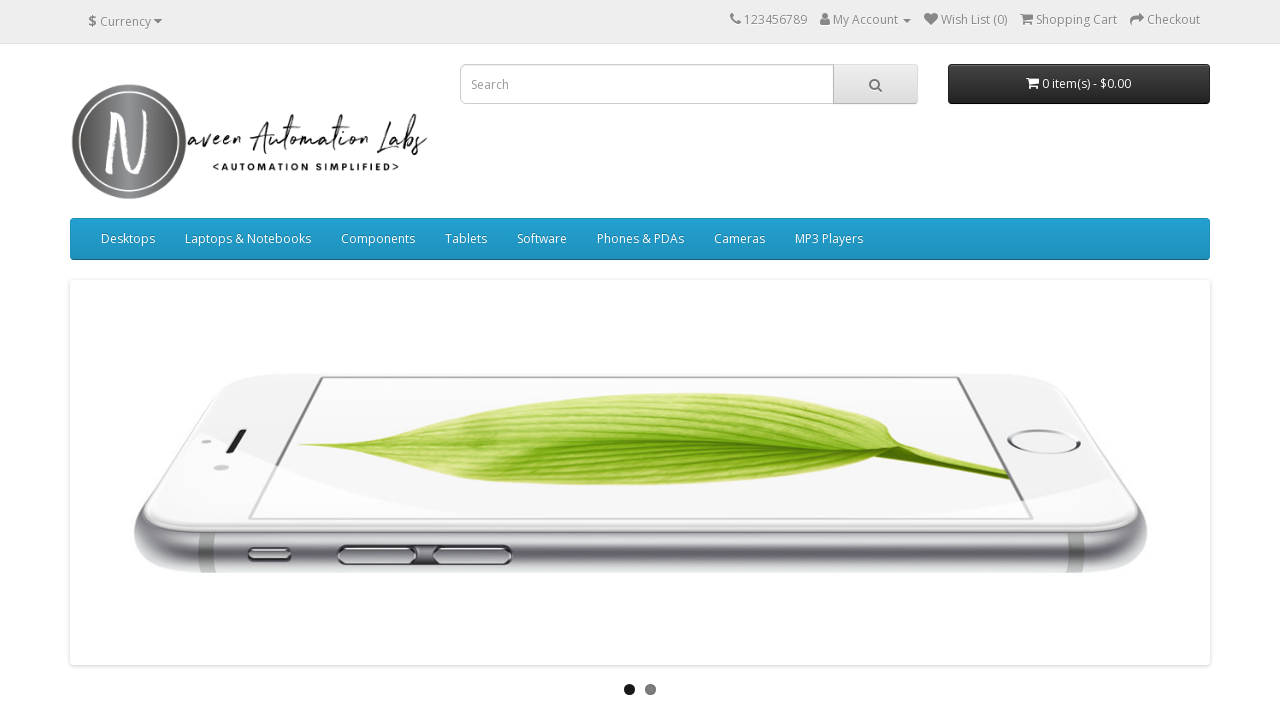